Tests dynamic content loading by clicking a Start button and waiting for "Hello World!" text to become visible using explicit waits.

Starting URL: https://the-internet.herokuapp.com/dynamic_loading/1

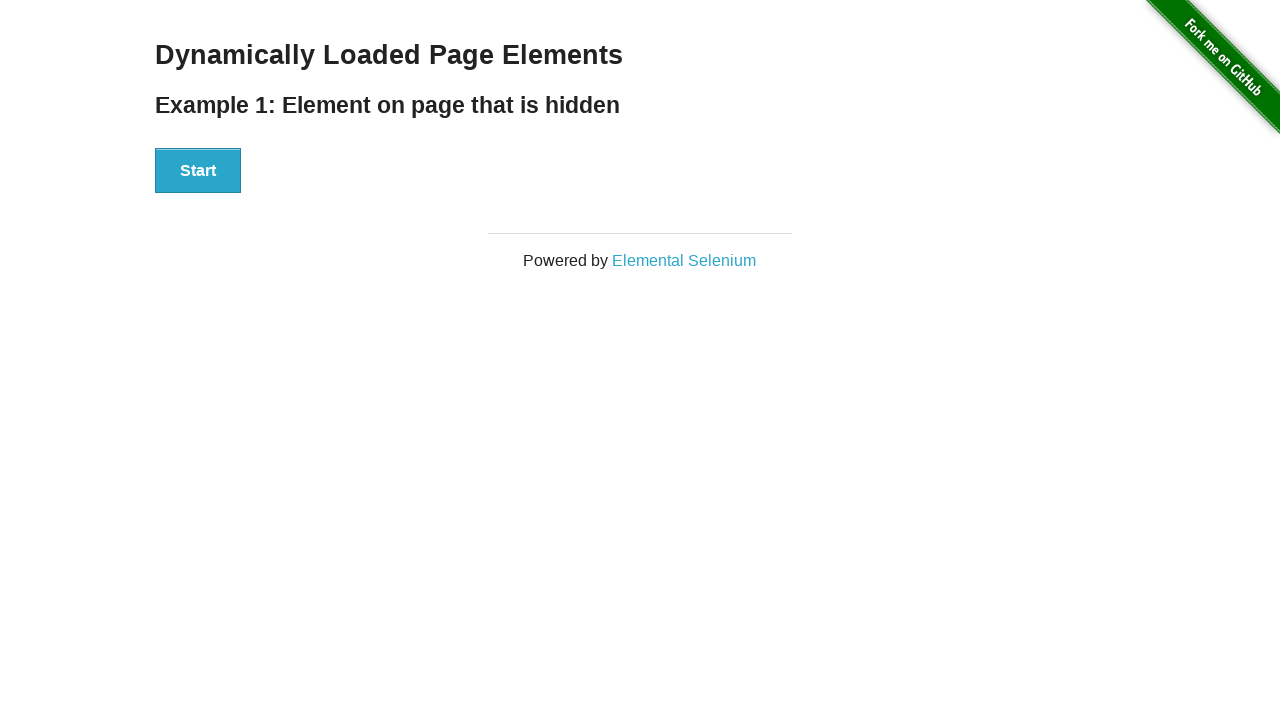

Clicked the Start button to initiate dynamic content loading at (198, 171) on xpath=//button
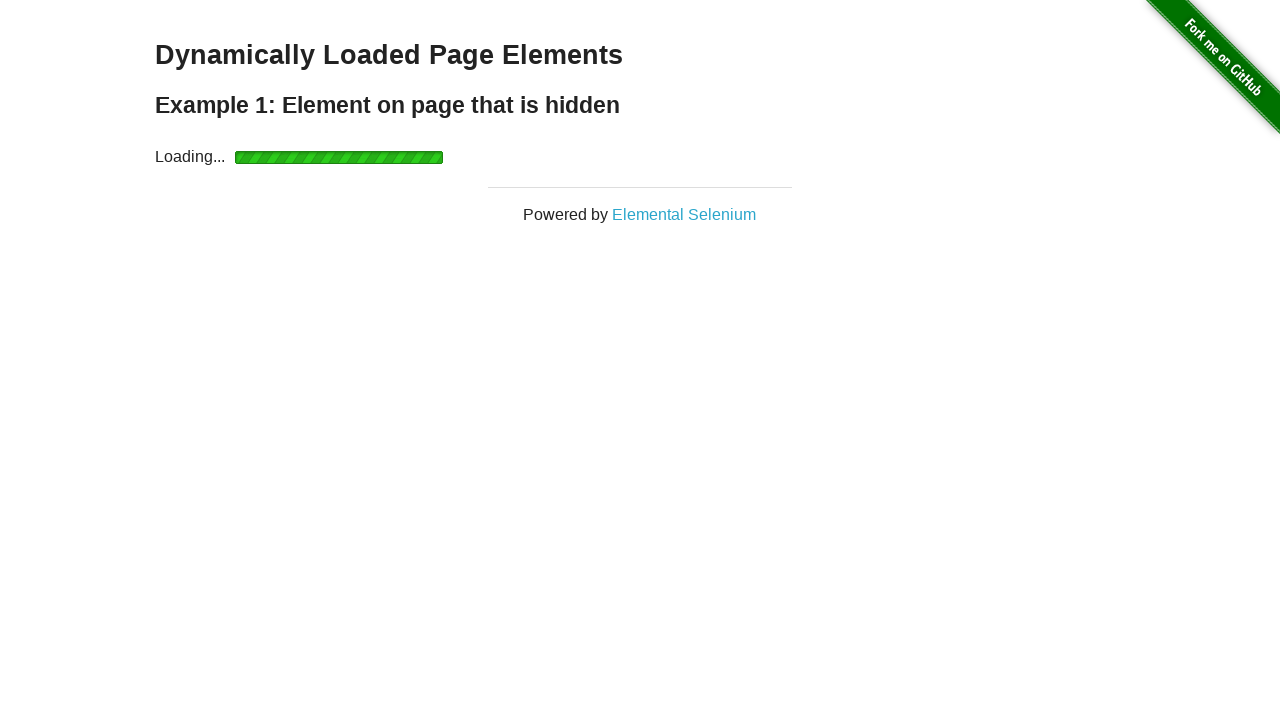

Waited for 'Hello World!' text to become visible
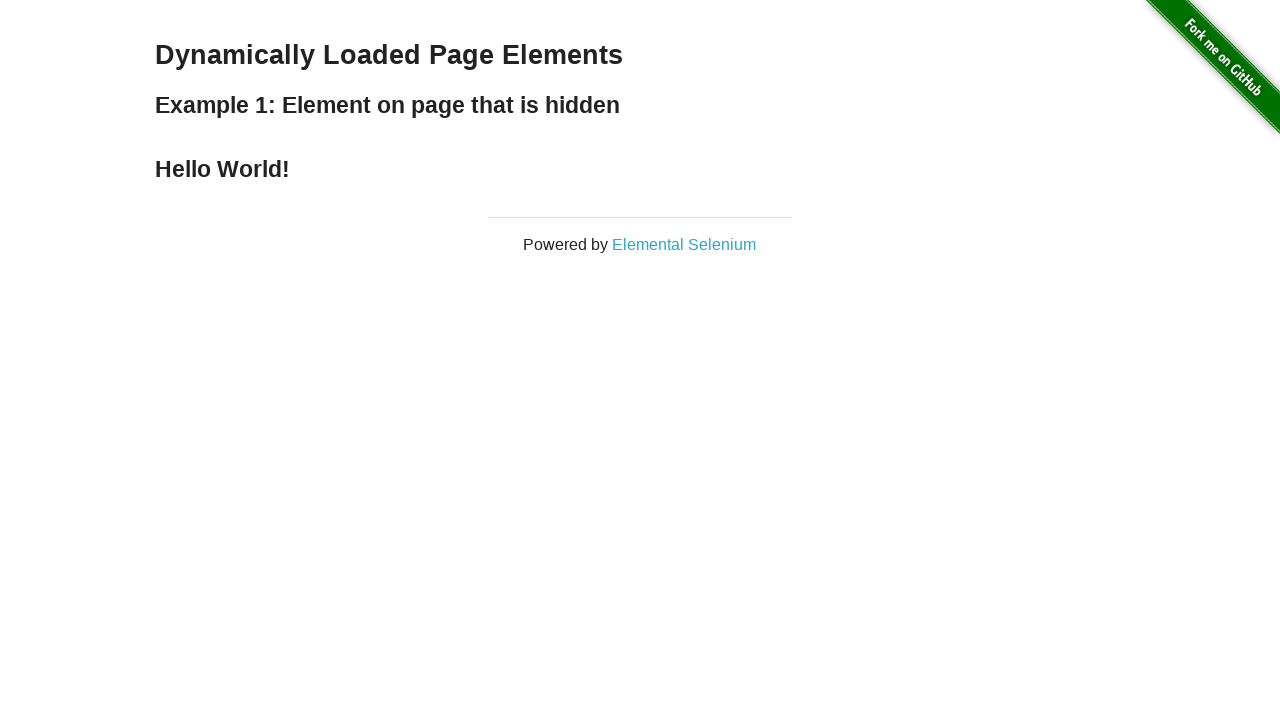

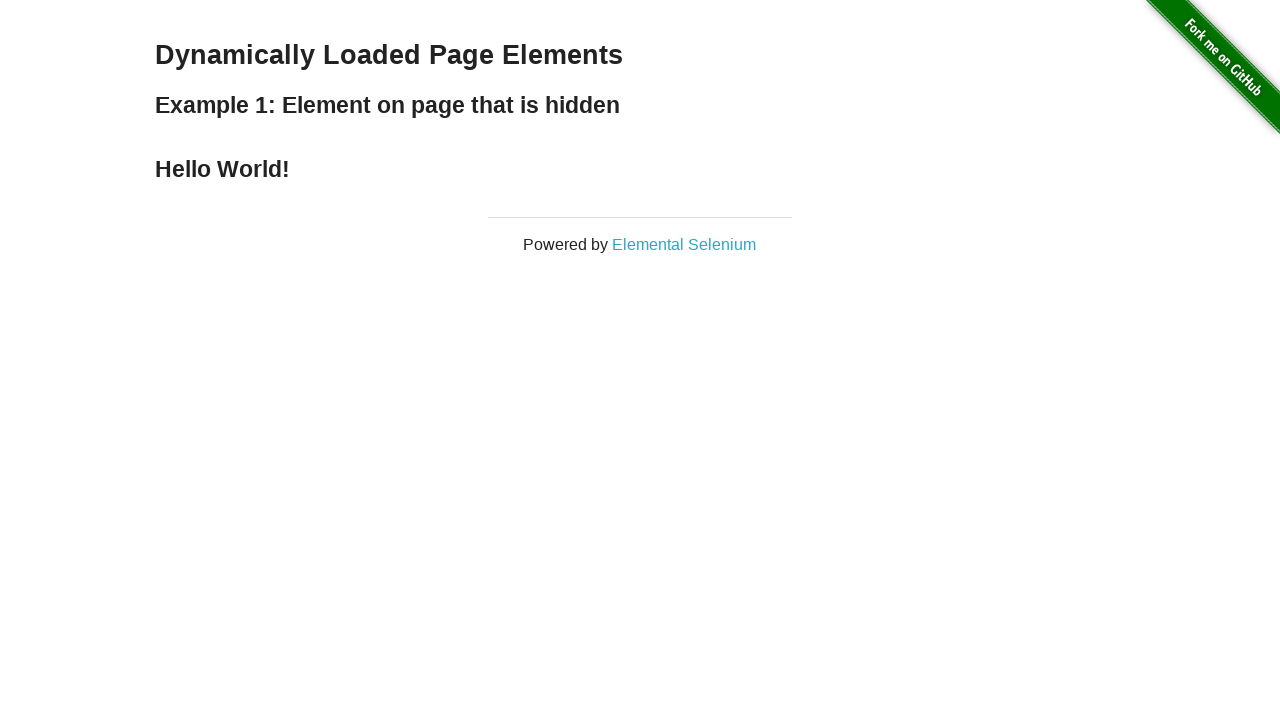